Verifies the Slack link is present in the footer menu

Starting URL: https://webdriver.io/docs/api.html

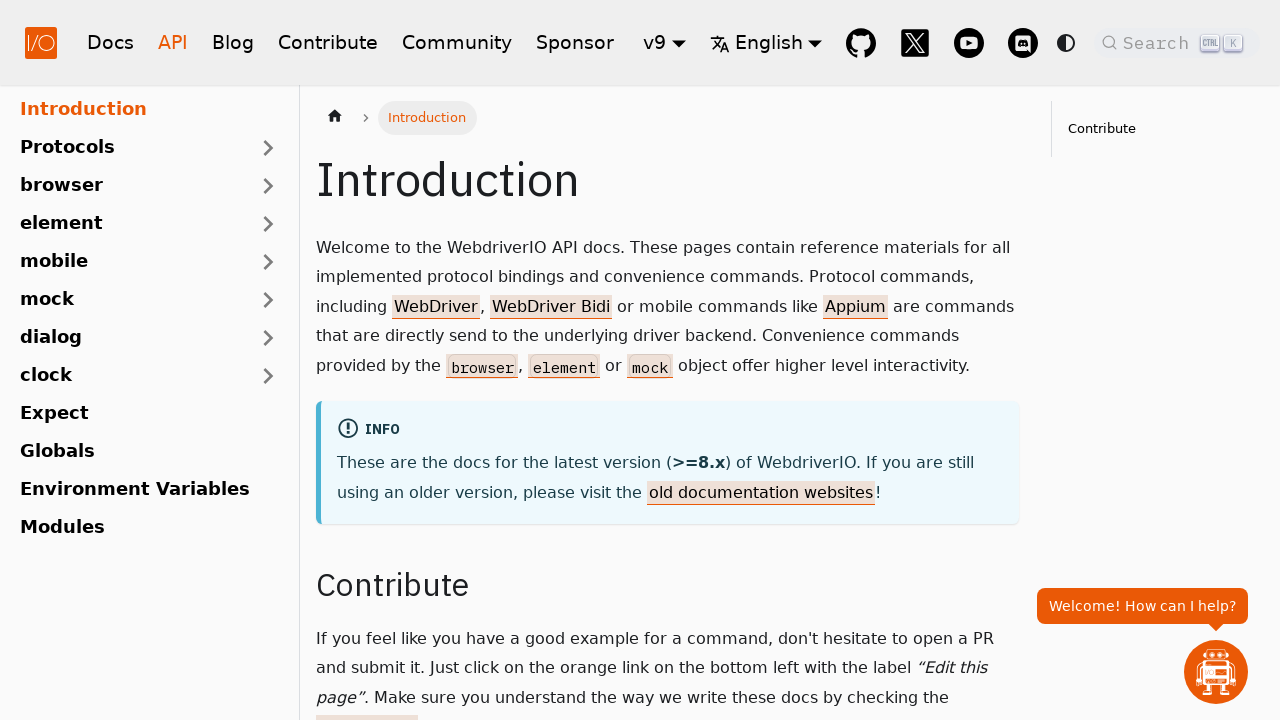

Waited for Slack link to appear in footer
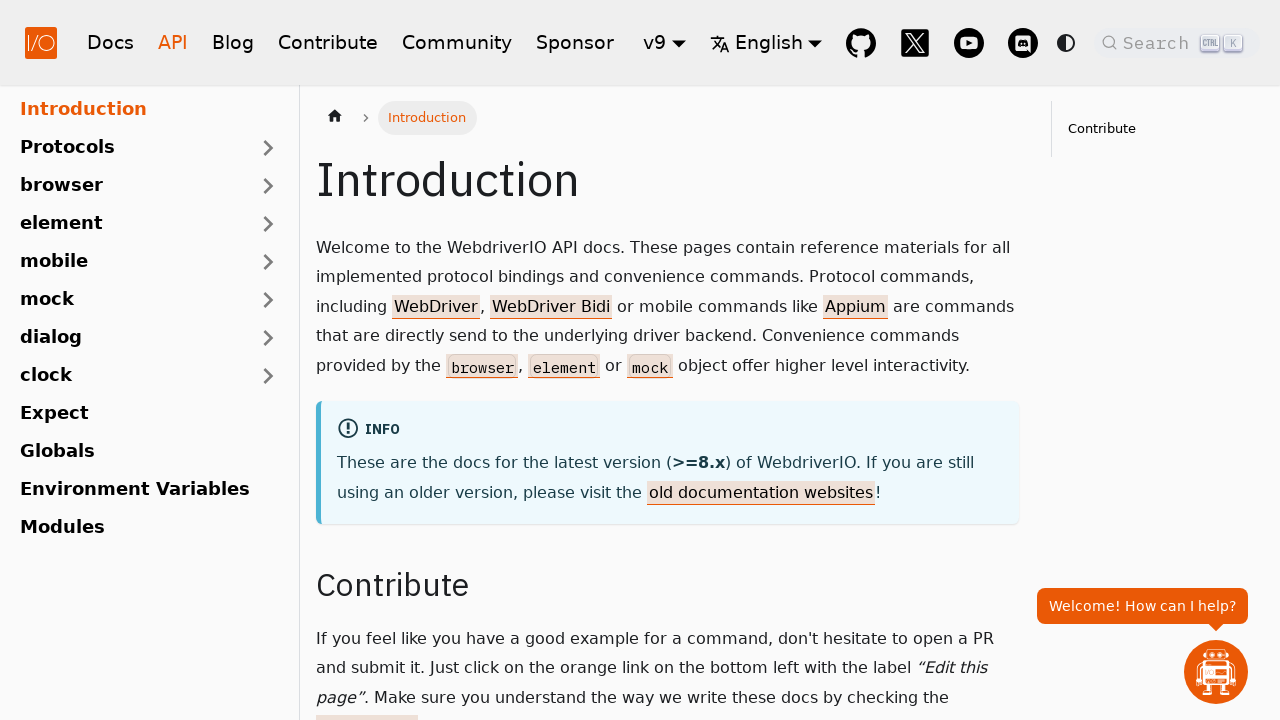

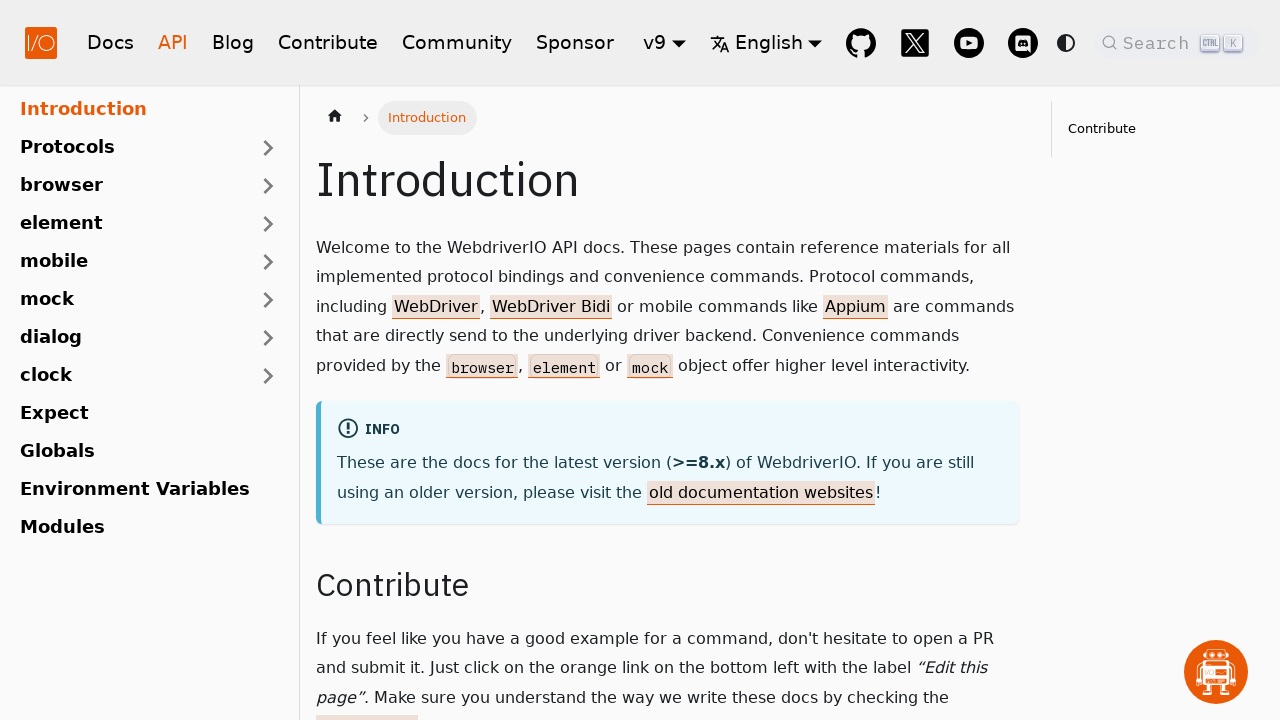